Navigates to Jianshu website and refreshes the page to verify navigation functionality.

Starting URL: https://www.jianshu.com/

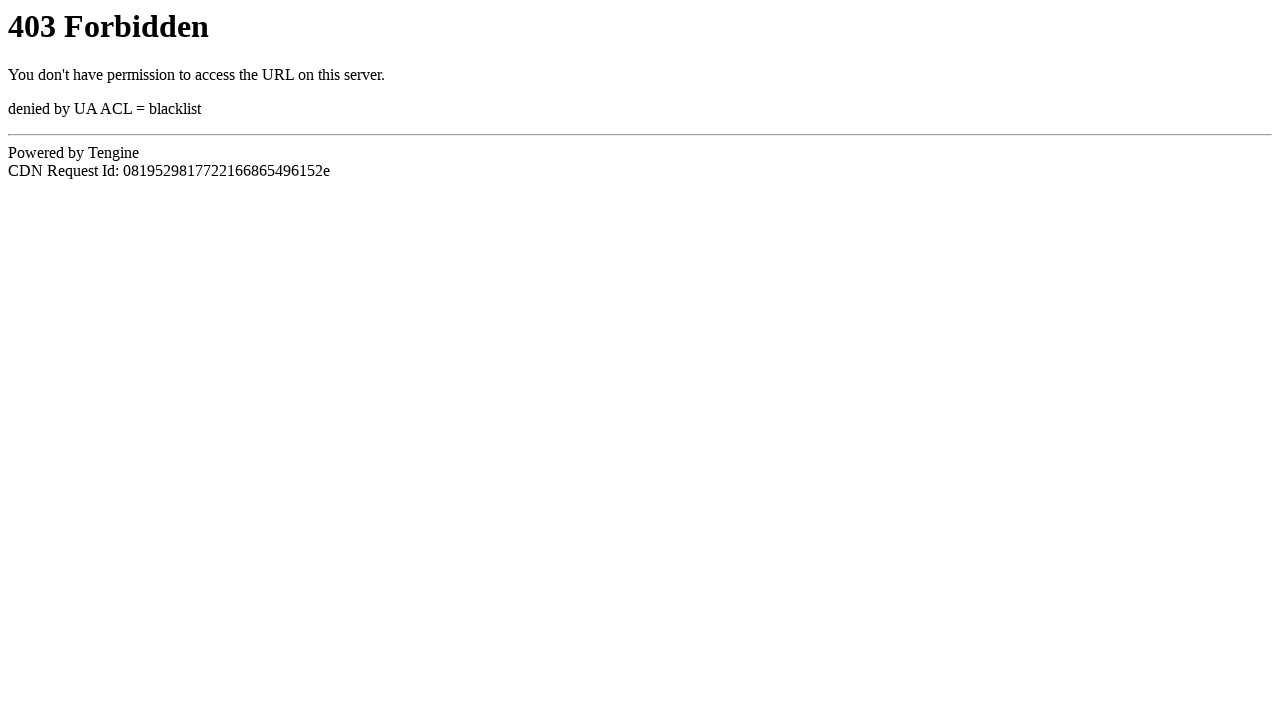

Waited for initial page load on Jianshu website
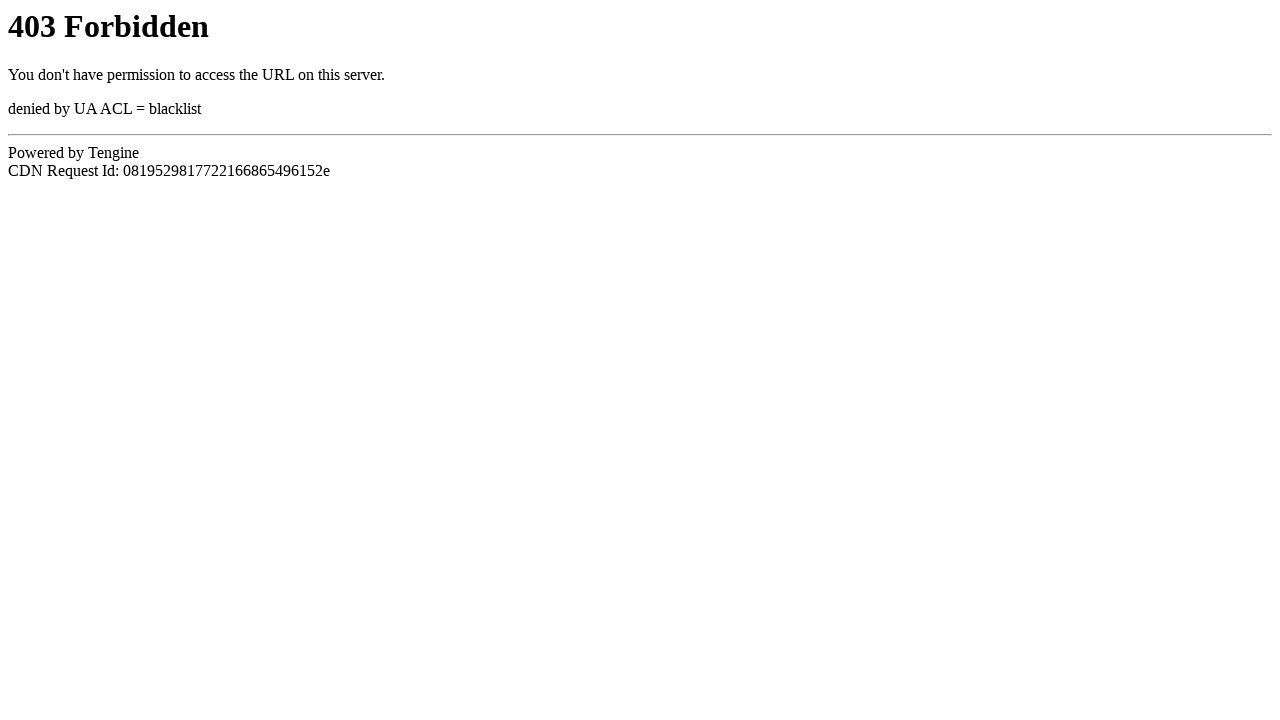

Refreshed the page
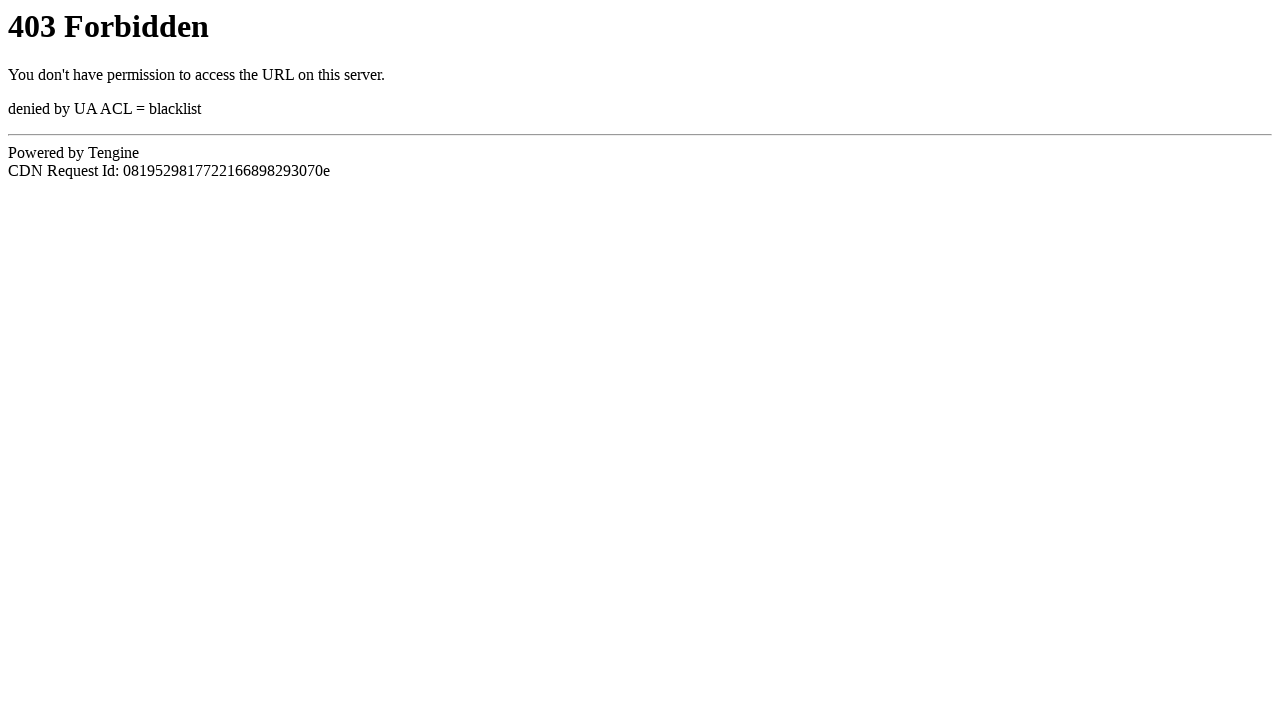

Waited for page load after refresh to verify navigation functionality
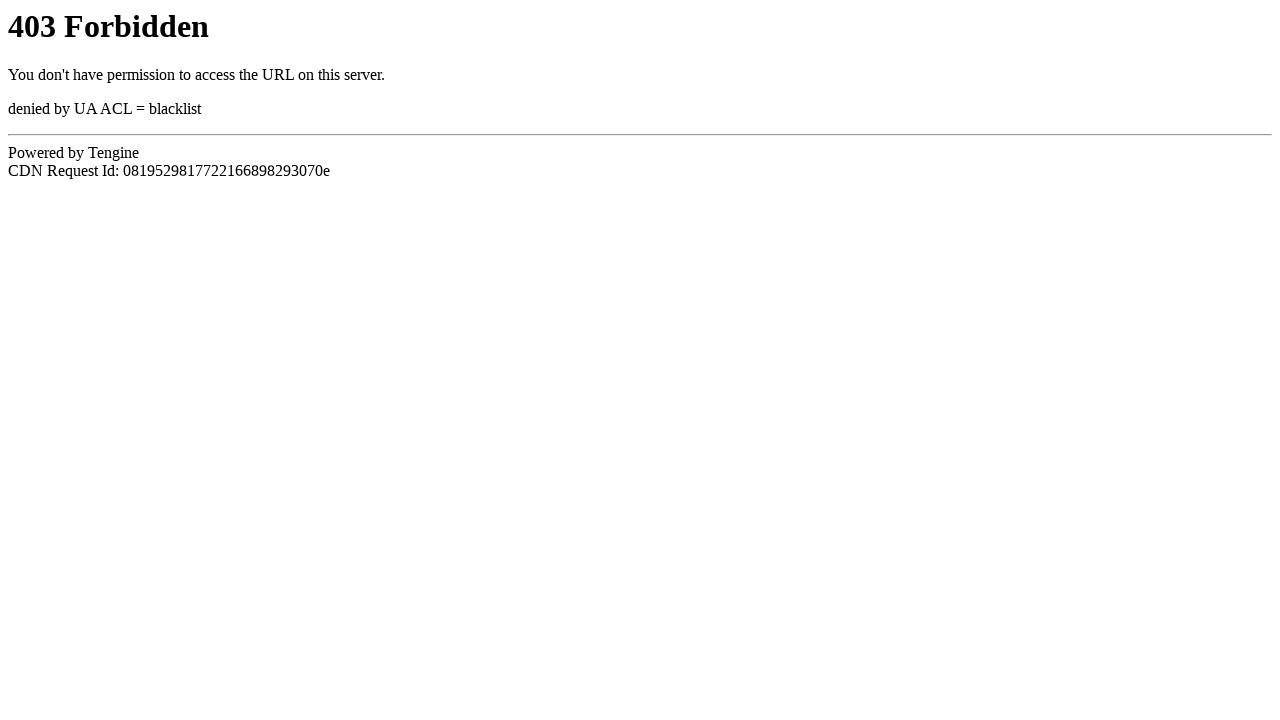

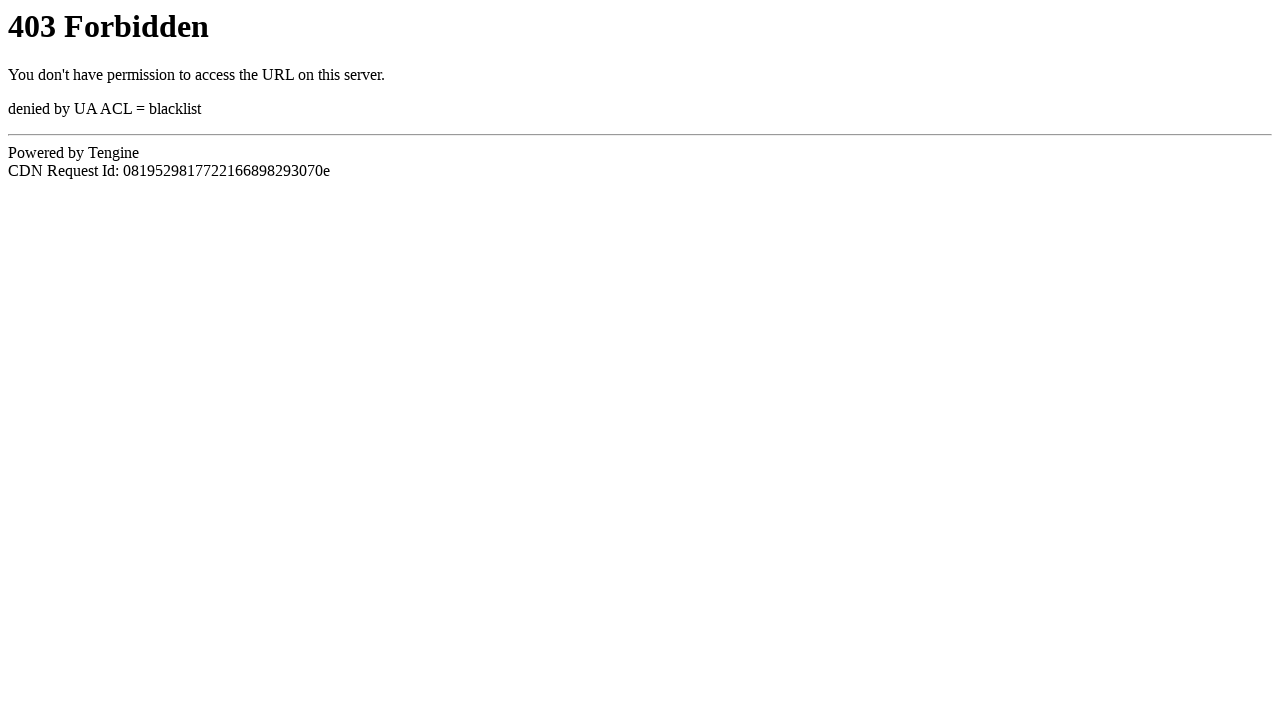